Tests that the Due column in table 1 can be sorted in ascending order by clicking the column header and verifying the values are in ascending order.

Starting URL: http://the-internet.herokuapp.com/tables

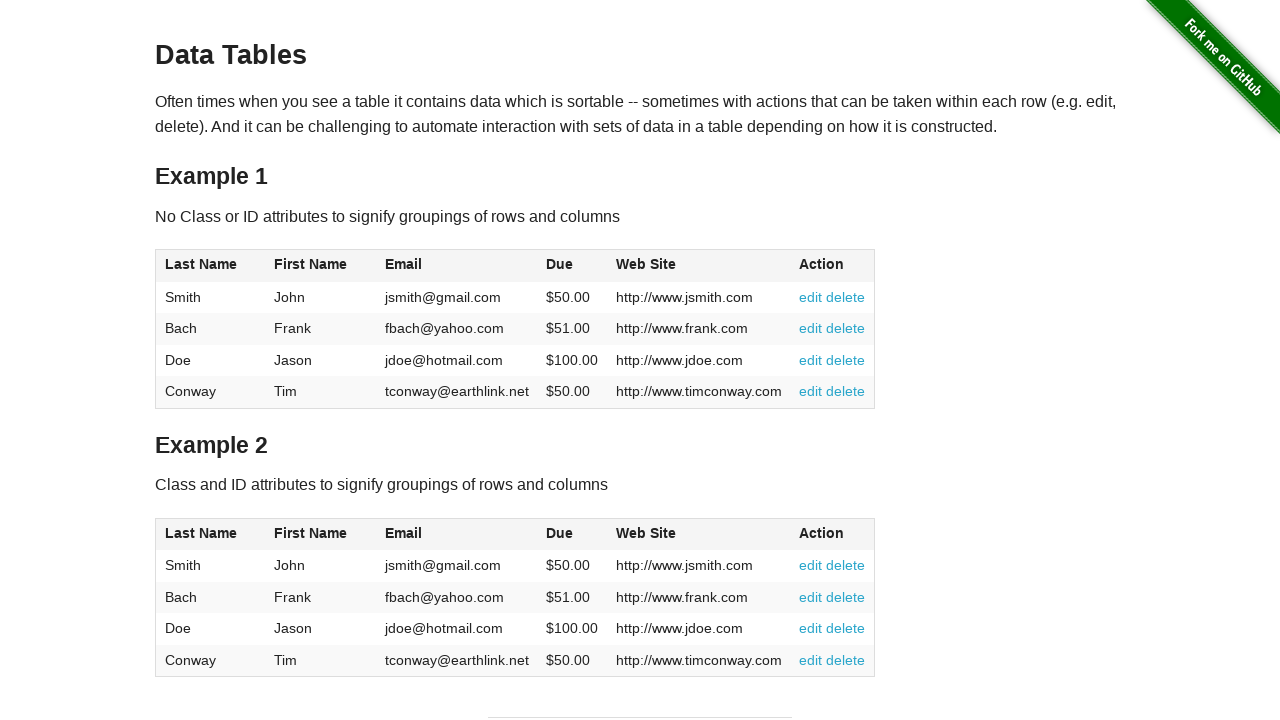

Clicked the Due column header to sort in ascending order at (572, 266) on #table1 thead tr th:nth-of-type(4)
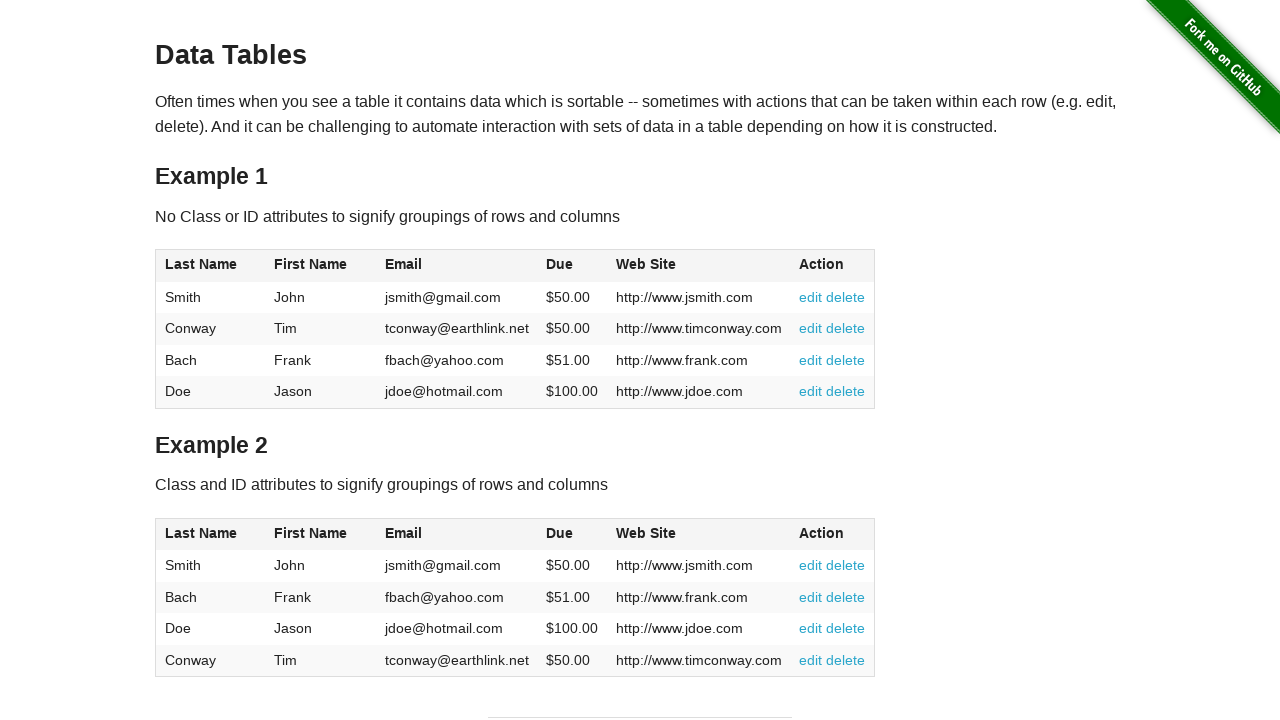

Table sorted and Due column values loaded
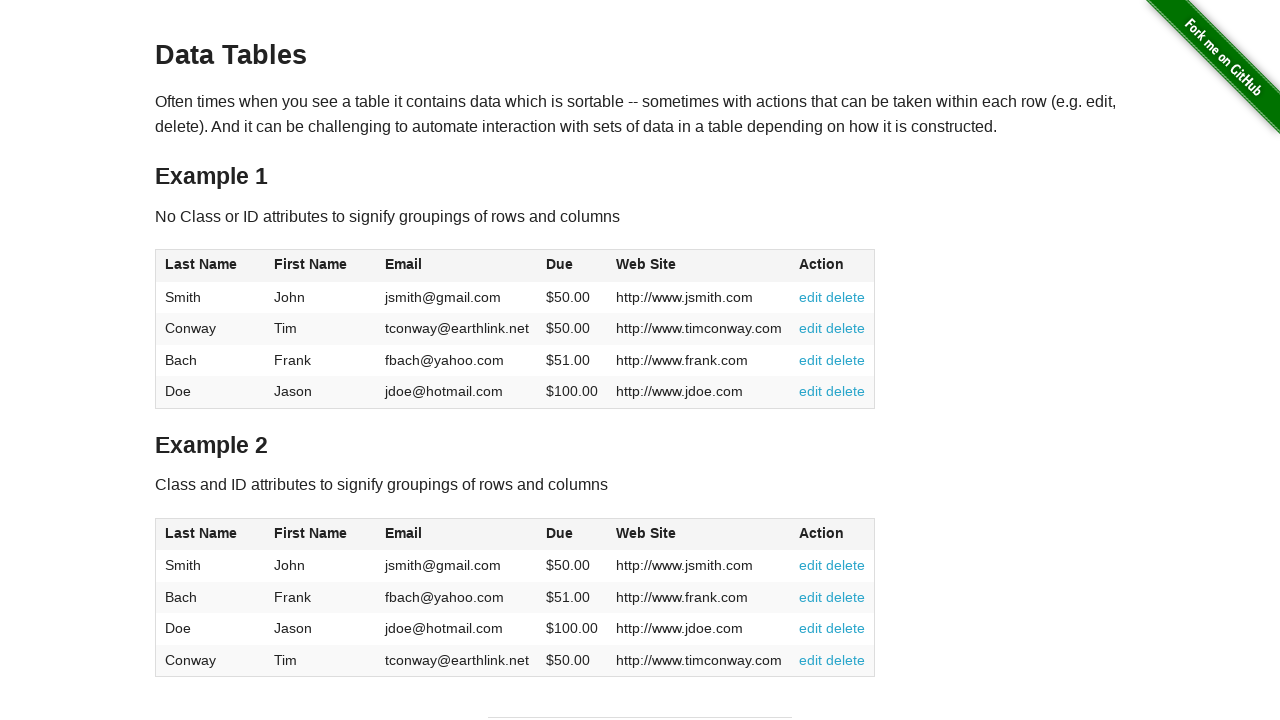

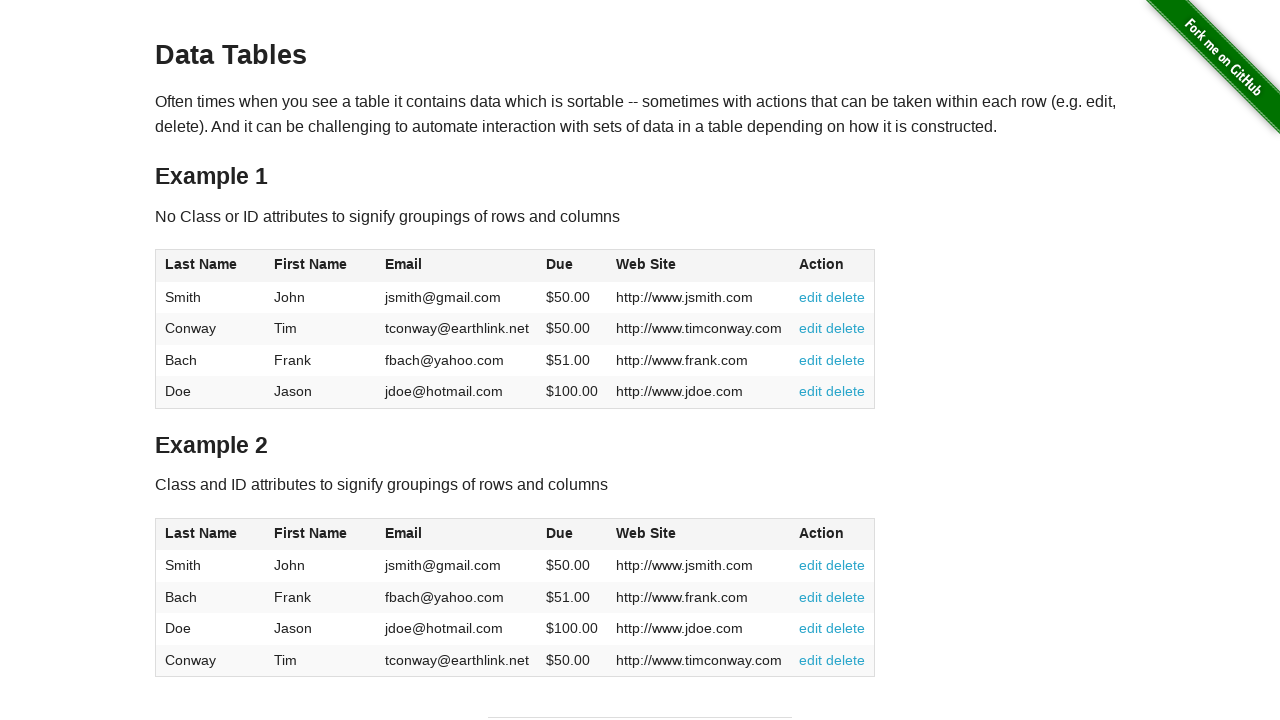